Opens the Ngee Ann Polytechnic website, navigates to the Academic Calendar page, and verifies the page loaded correctly.

Starting URL: https://www.np.edu.sg/home

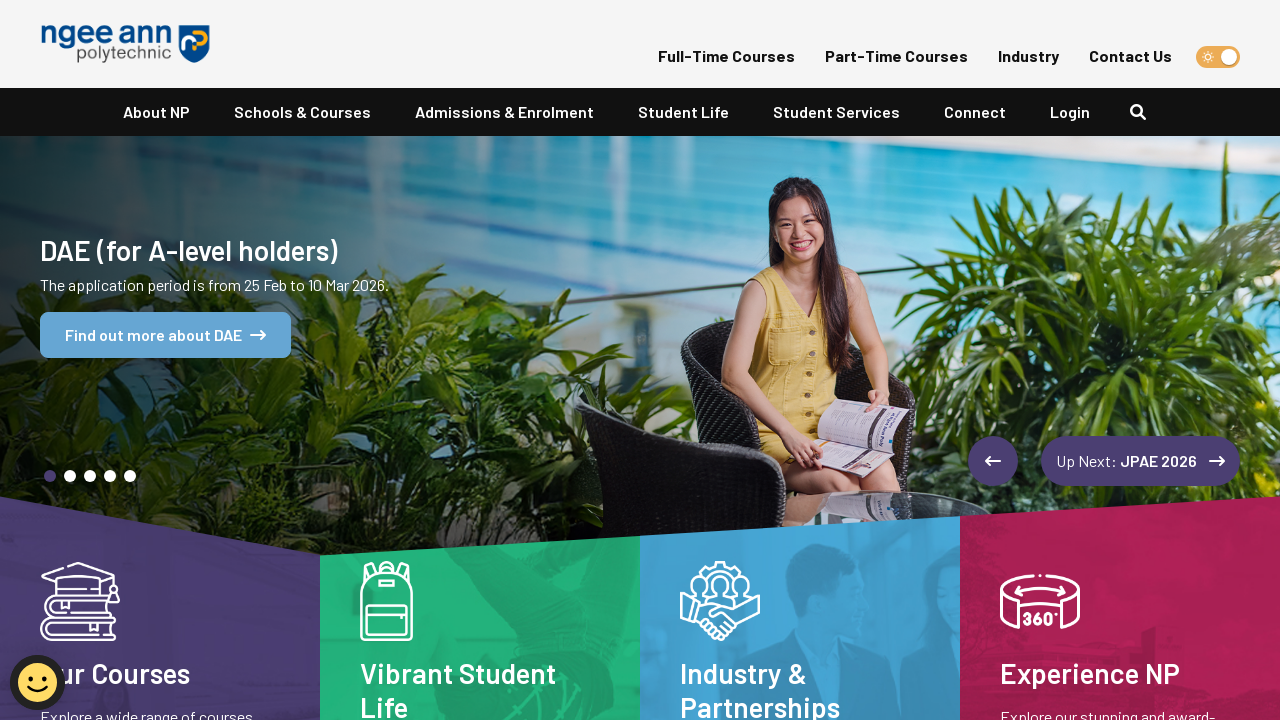

Navigated to Academic Calendar page
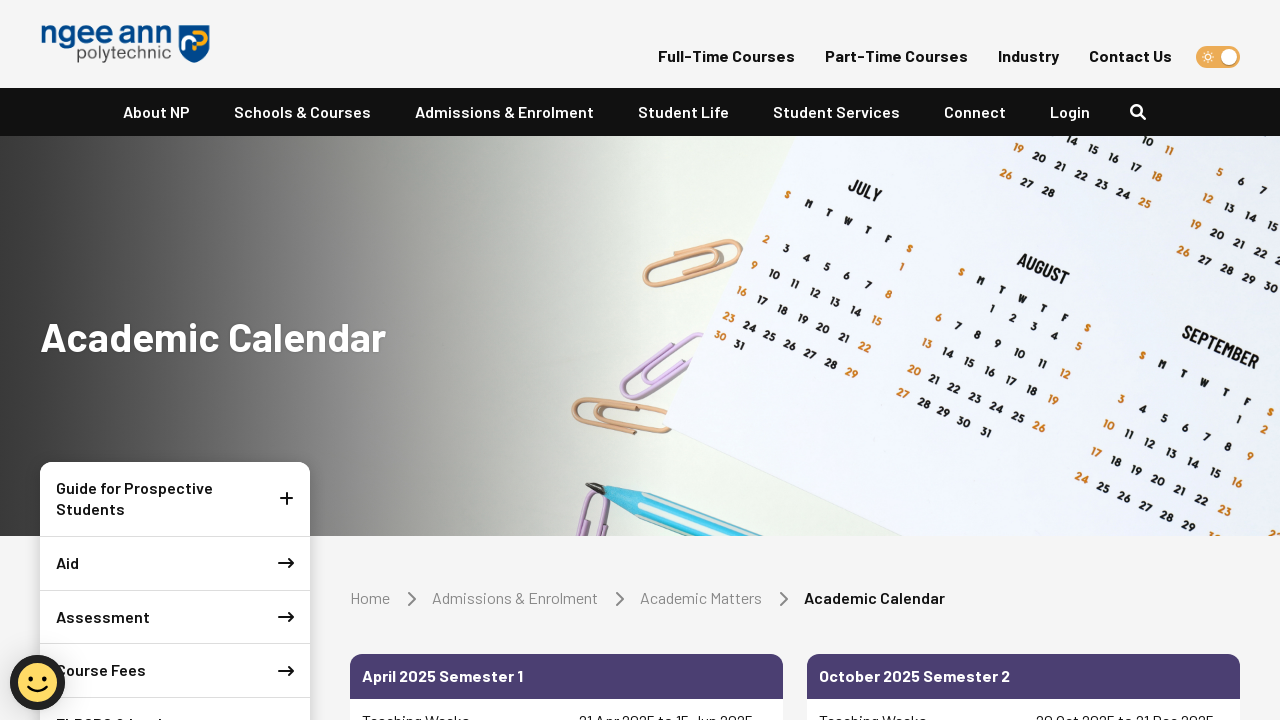

Page DOM content fully loaded
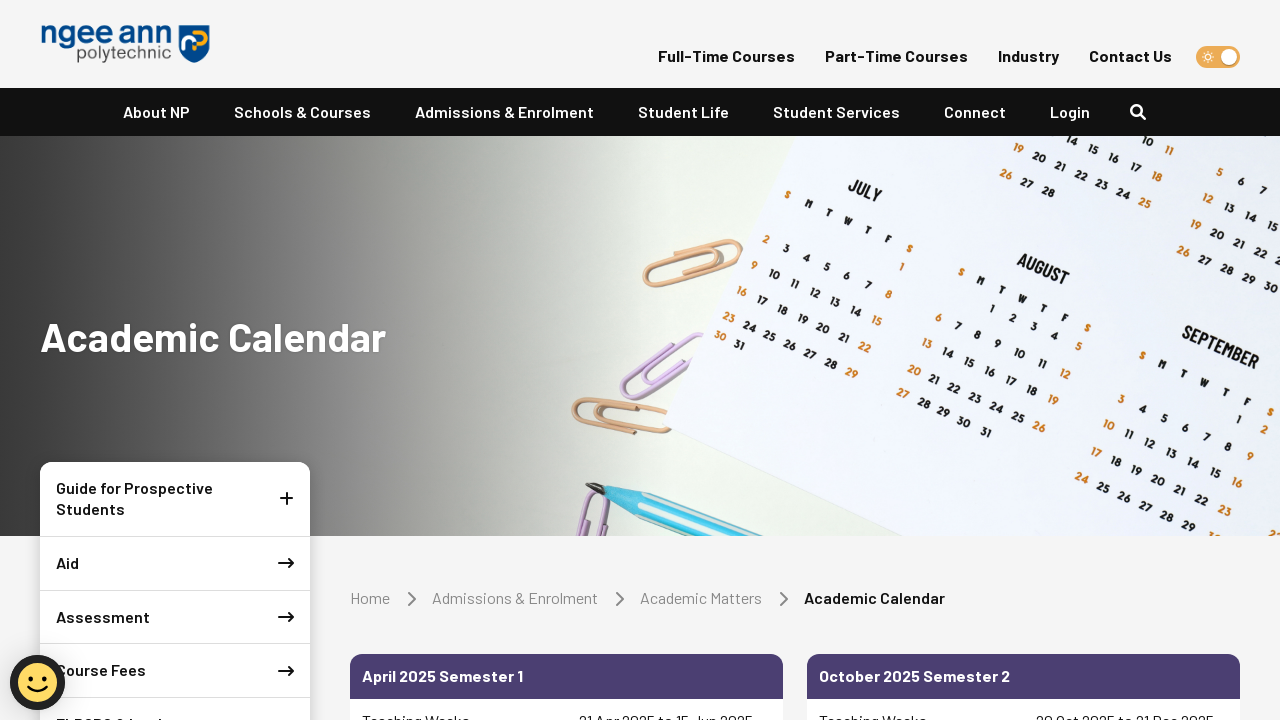

Verified page title contains 'Academic Calendar'
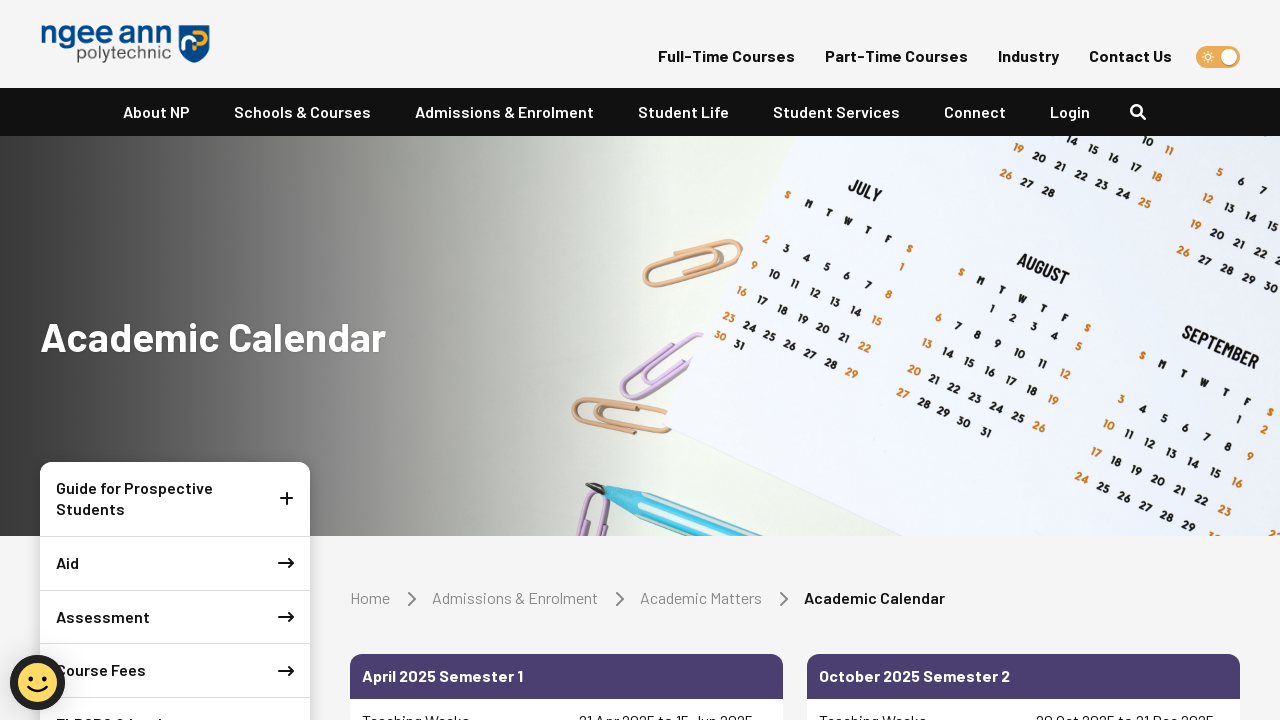

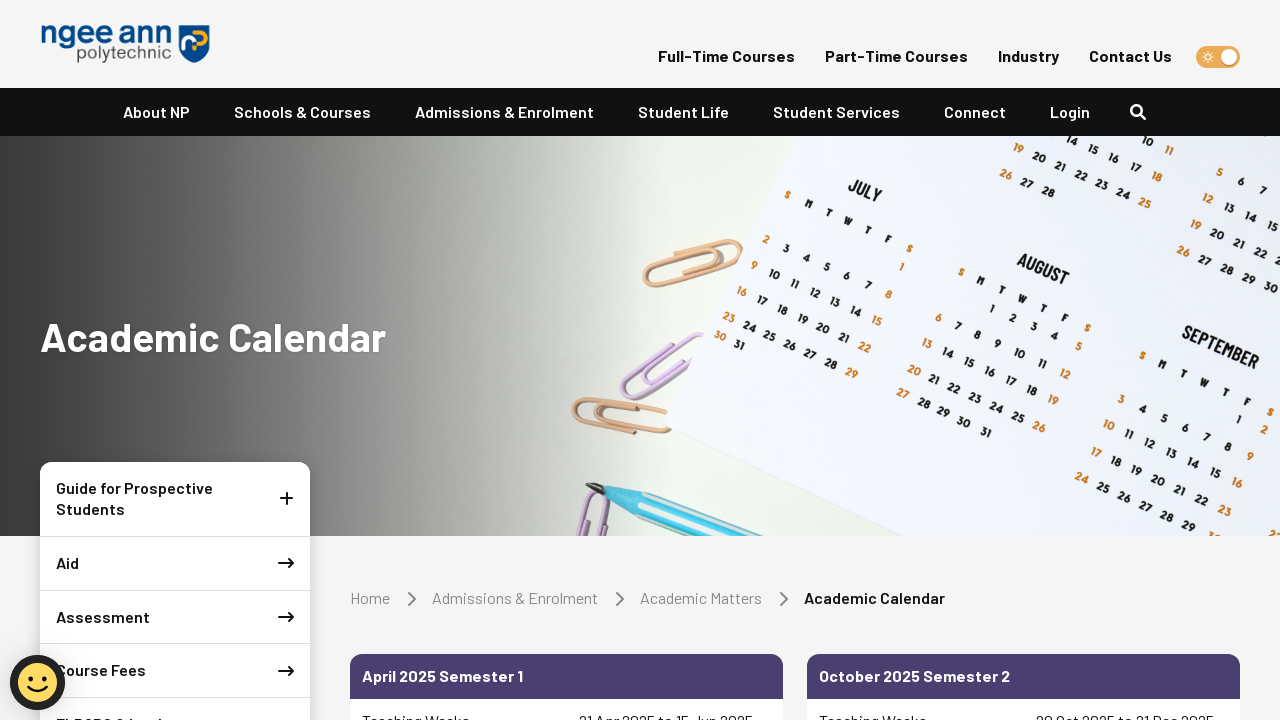